Tests a waits demo page by clicking a button and then filling in a text field with a name to demonstrate implicit wait functionality.

Starting URL: https://www.hyrtutorials.com/p/waits-demo.html

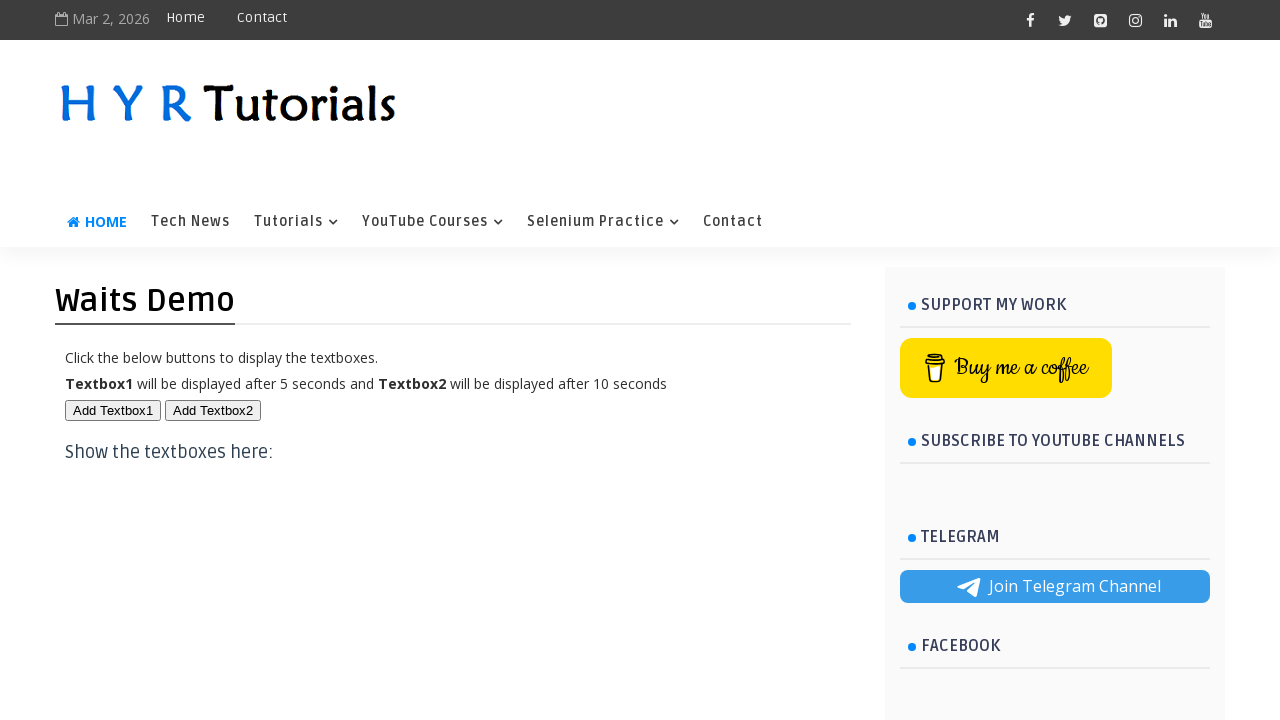

Navigated to waits demo page
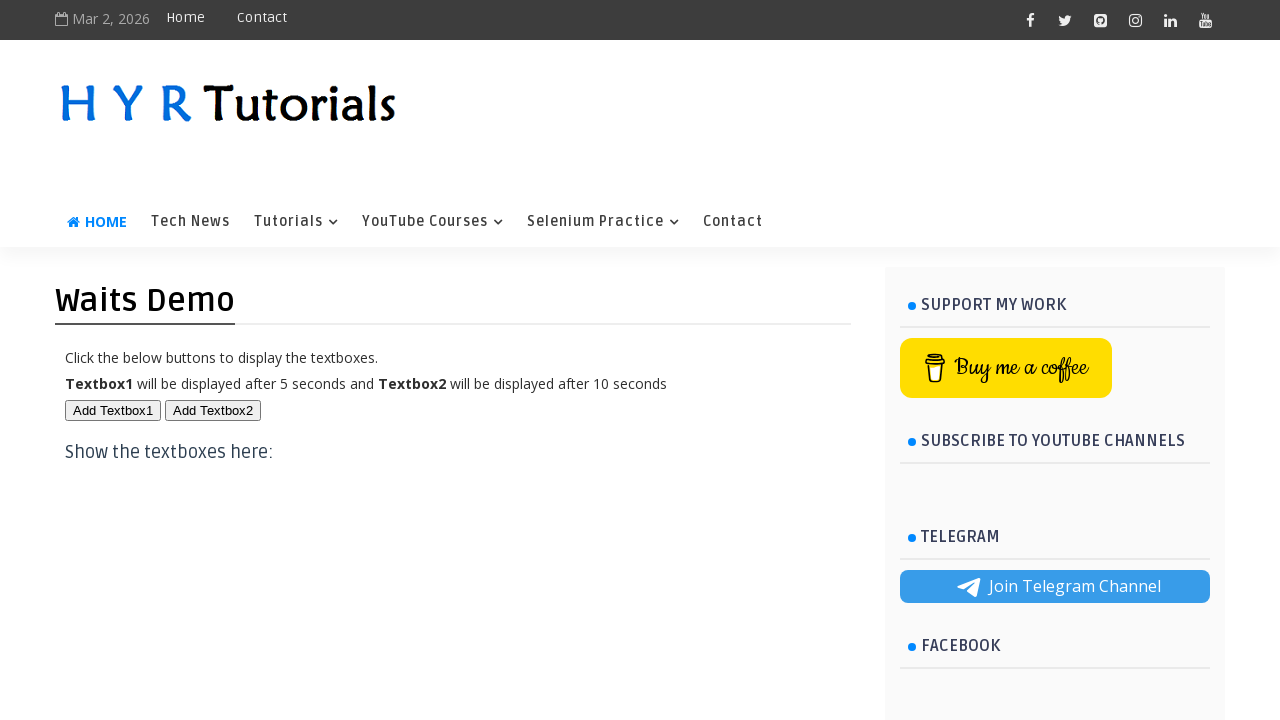

Clicked button to trigger wait-related action at (113, 410) on #btn1
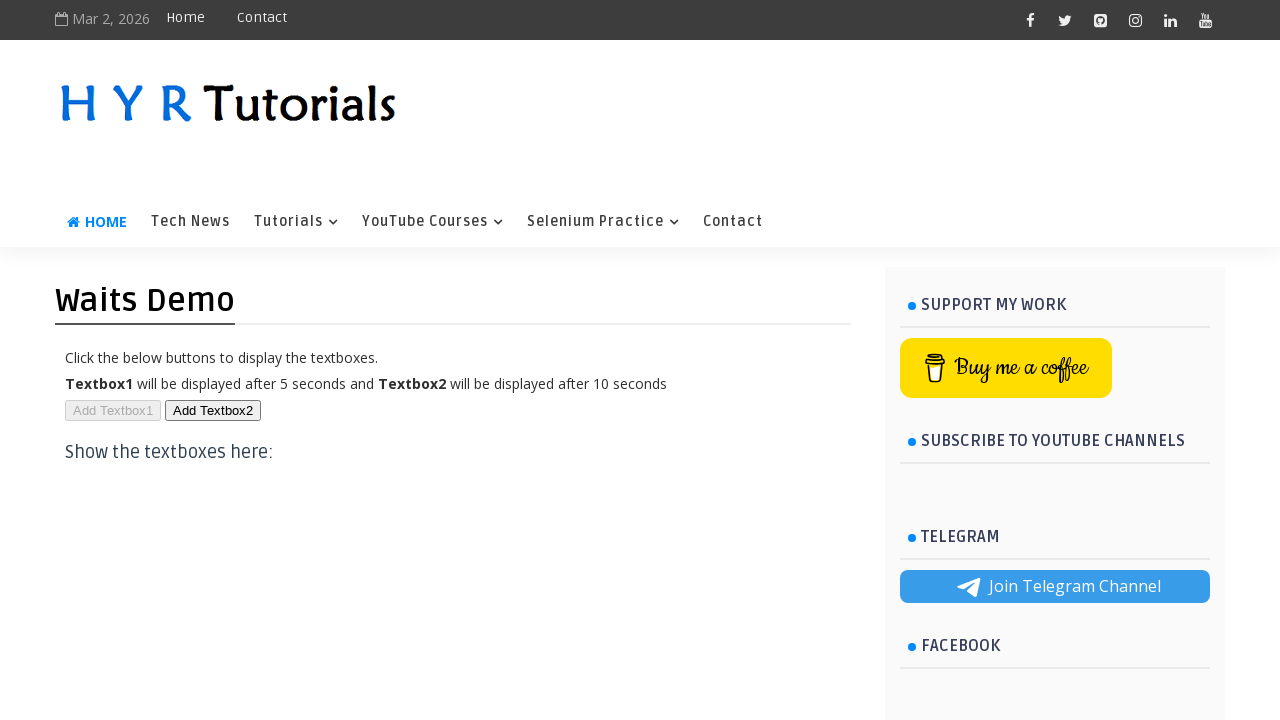

Filled text field with name 'Adithya' on #txt1
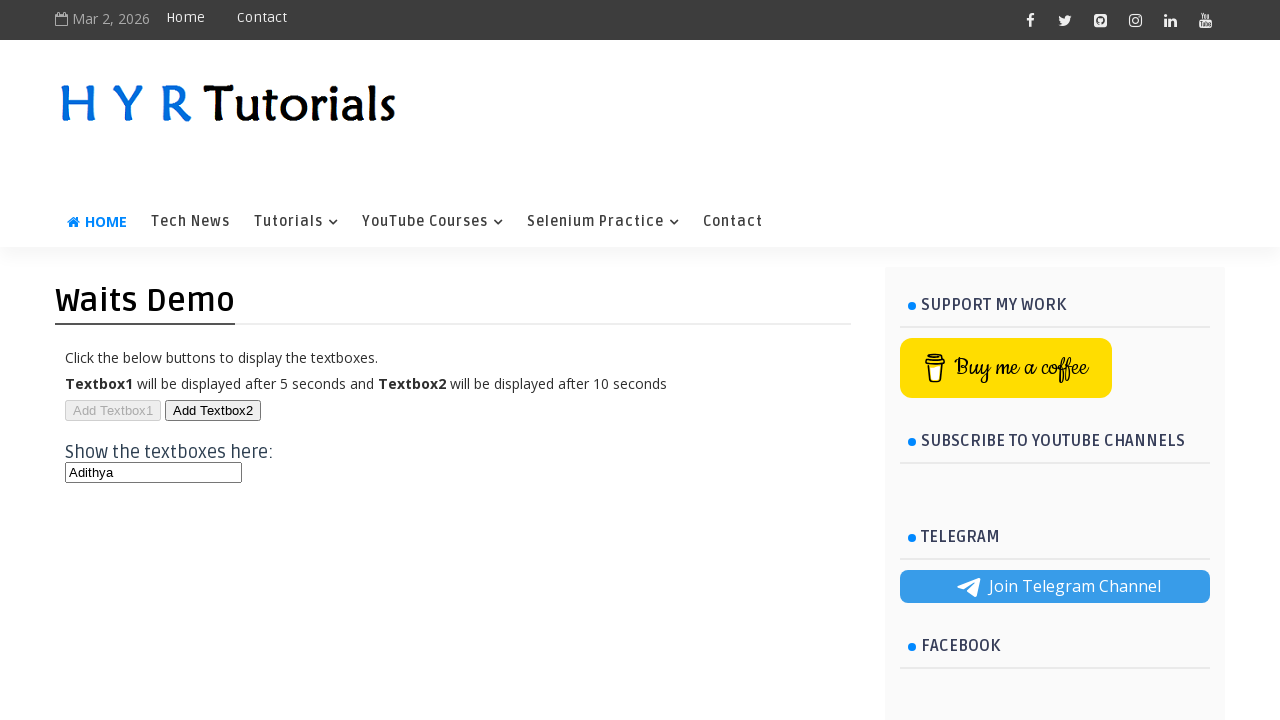

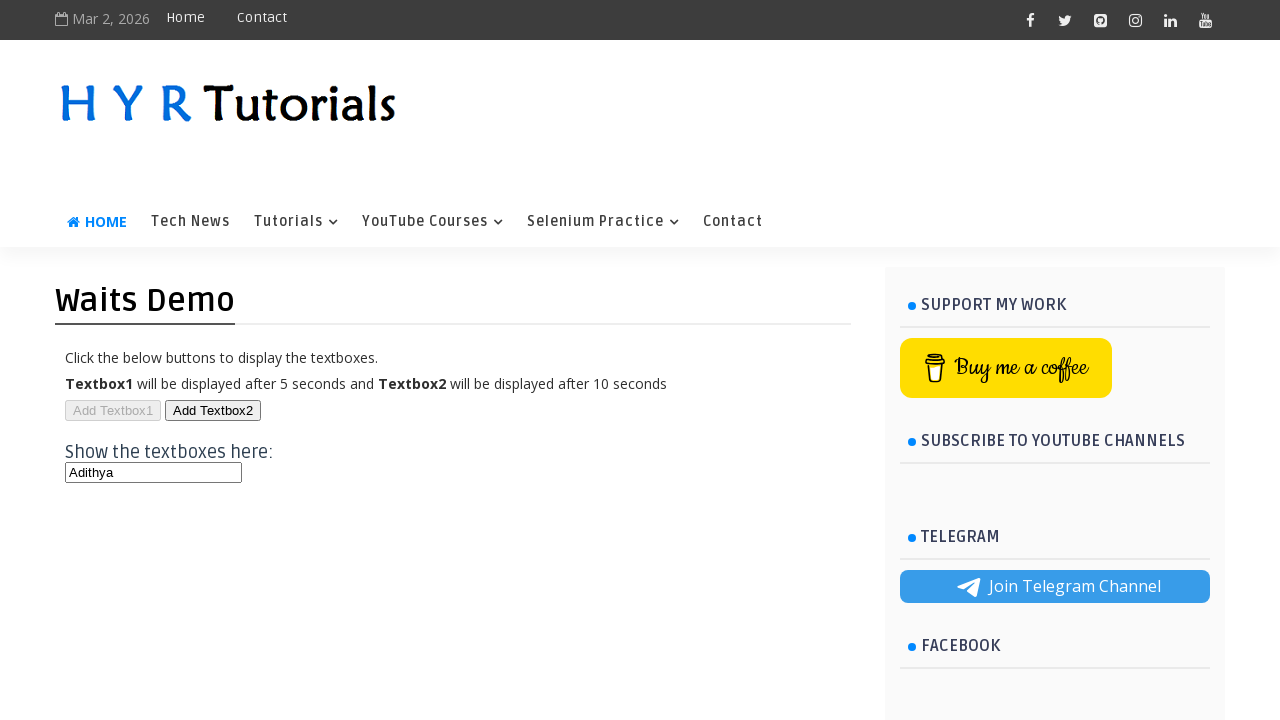